Navigates to a university course page and expands the accordion sections to reveal course requirements by clicking the "Expand all" button.

Starting URL: https://courses.uow.edu.au/subjects/2025/CSIT321

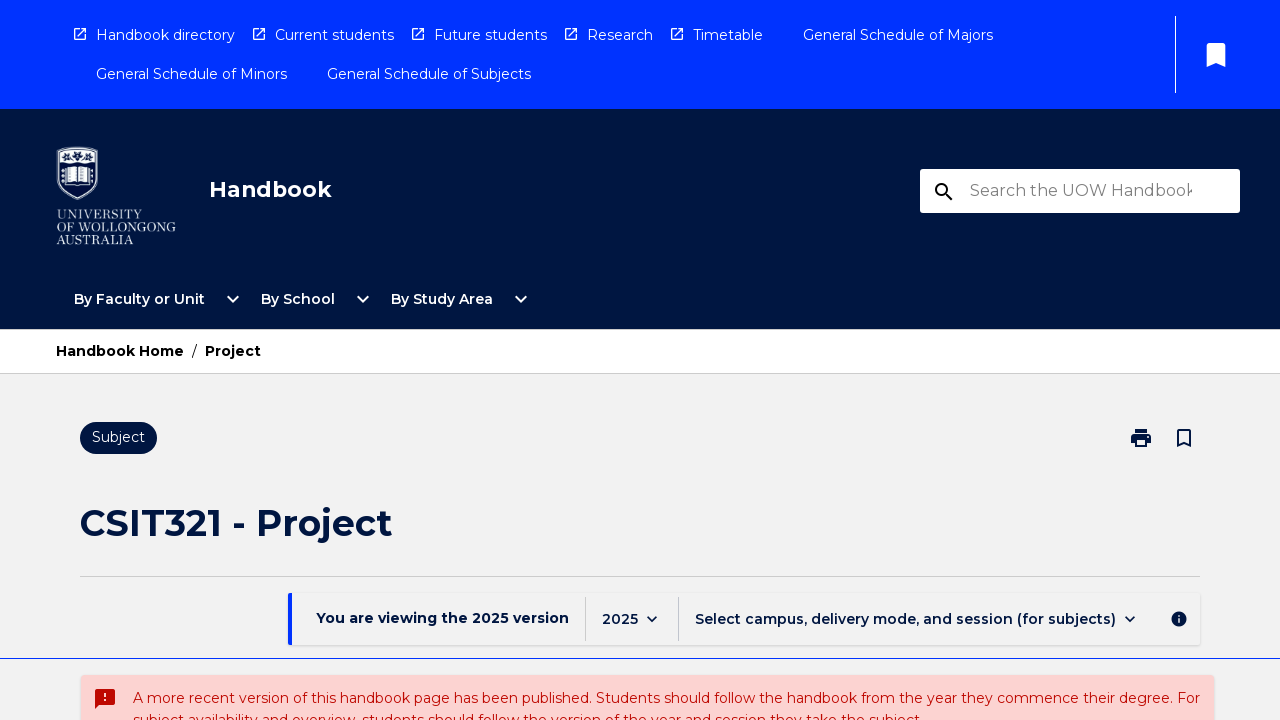

Waited for page to load (networkidle state)
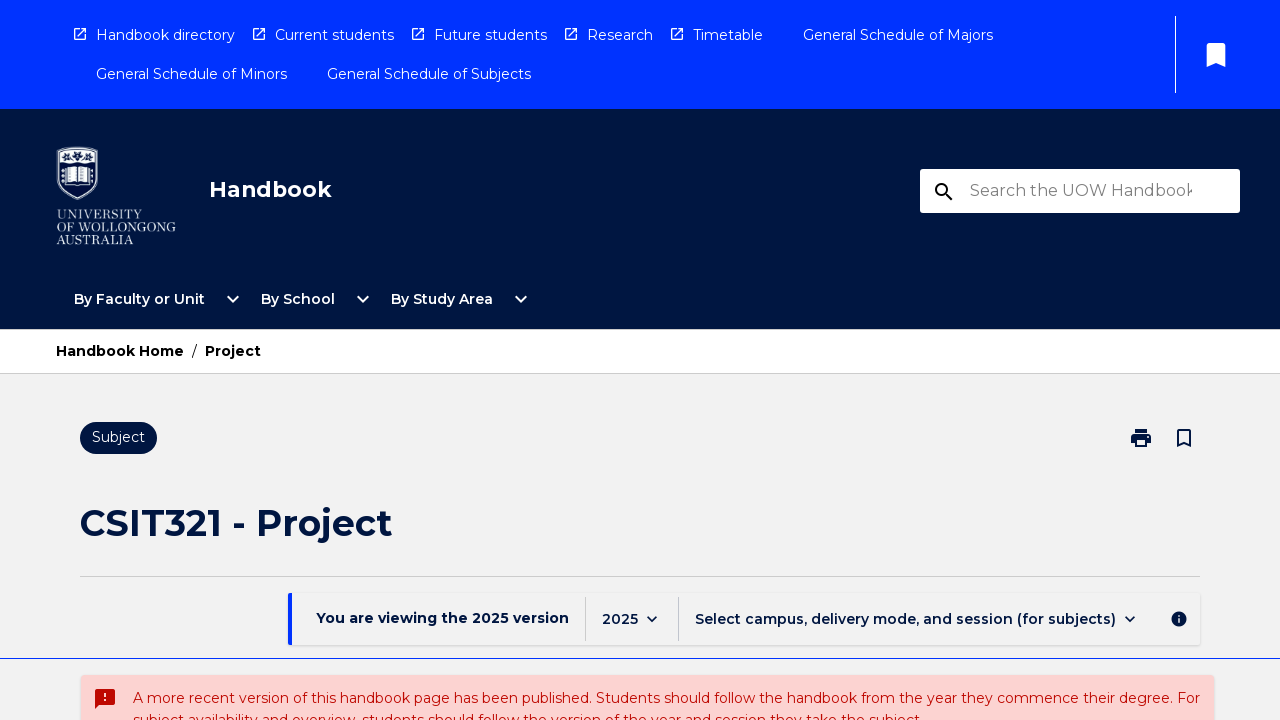

Located accordion section
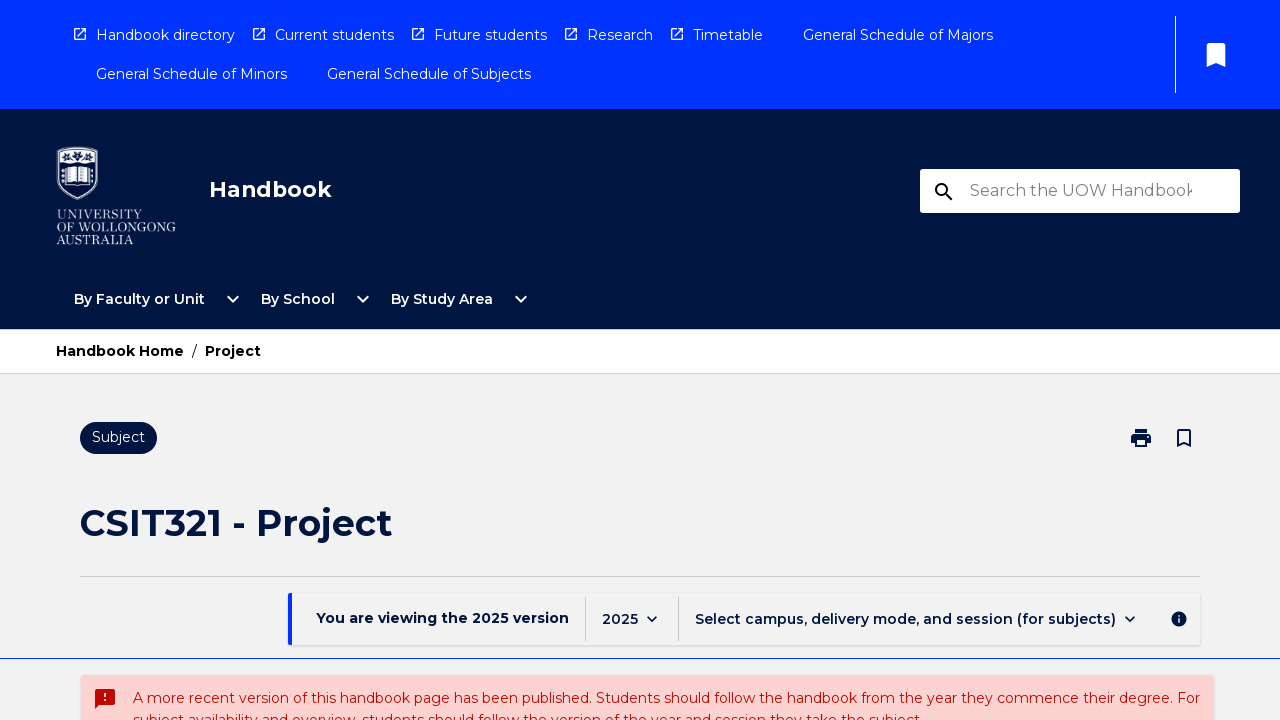

Accordion section is ready
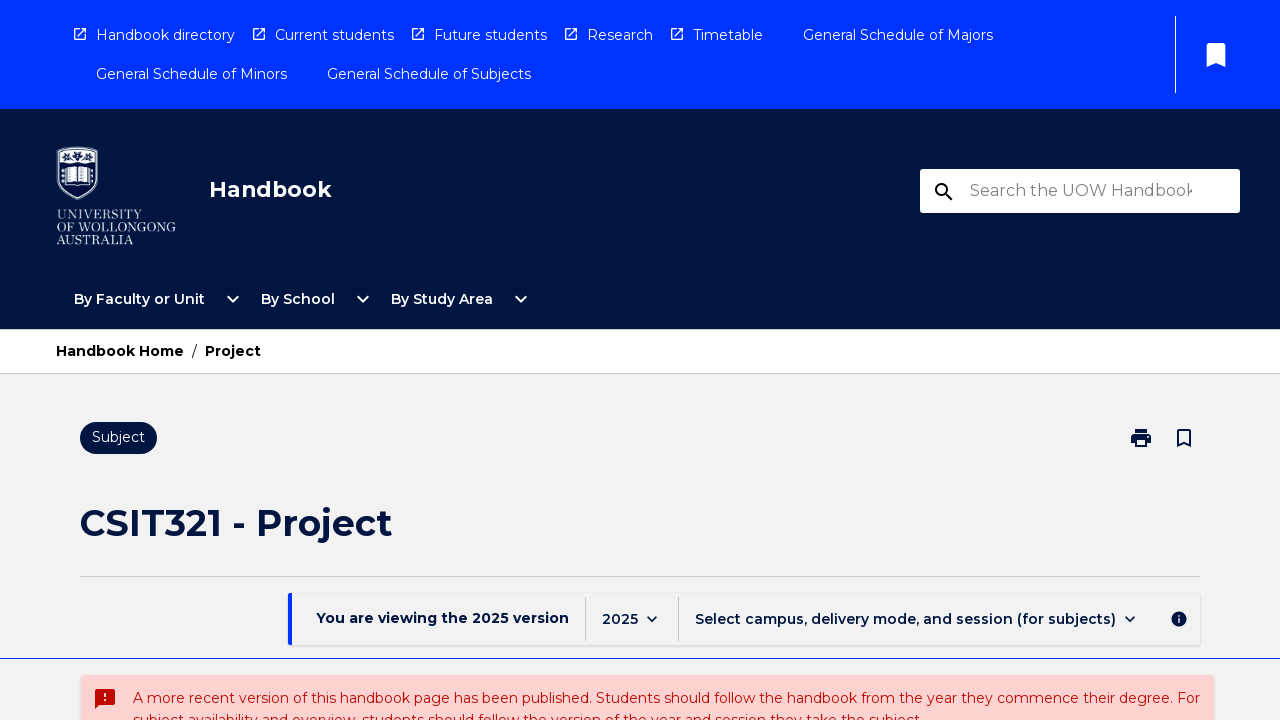

Located 'Expand all' button
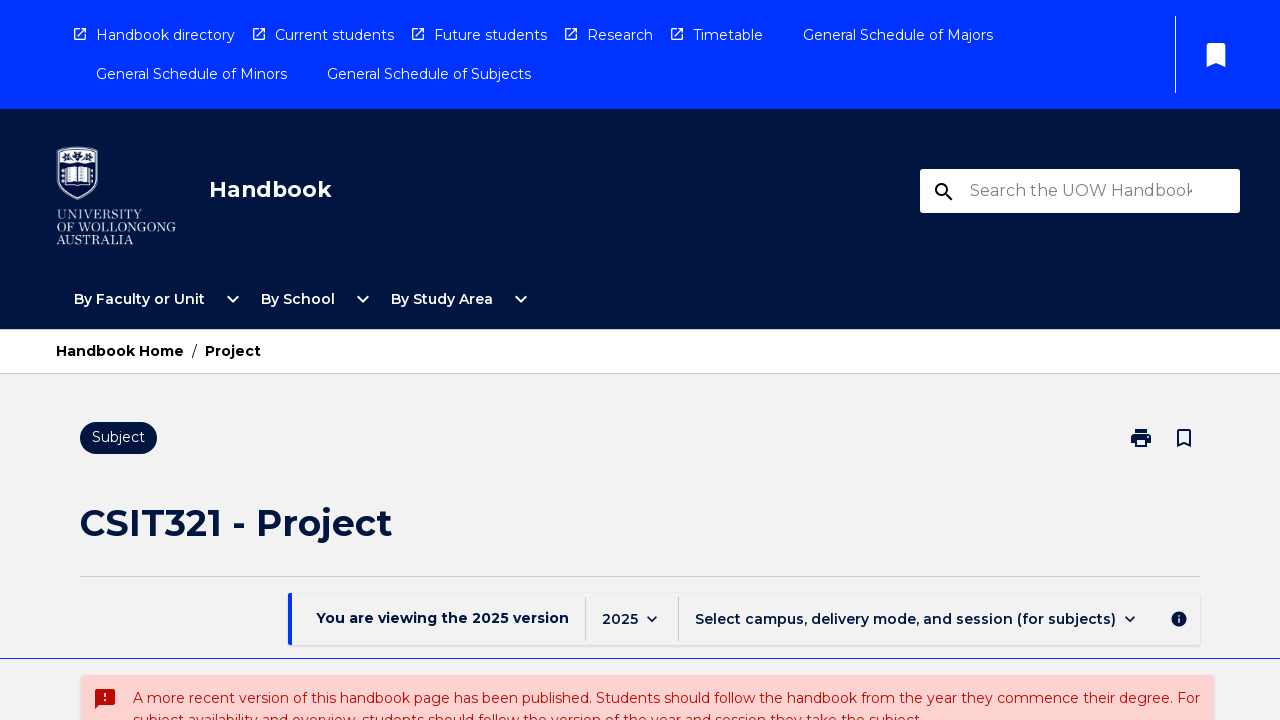

'Expand all' button is visible
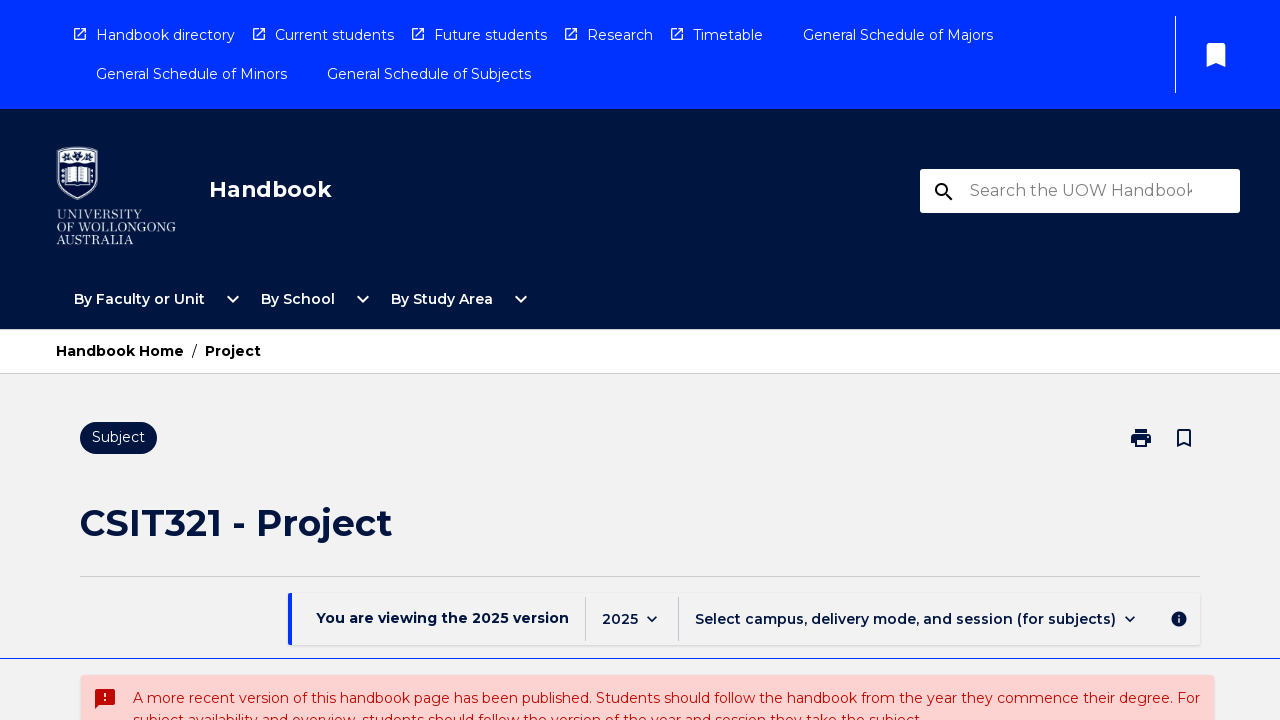

Clicked 'Expand all' button to reveal course requirements at (855, 361) on internal:label="undefined accordions"i >> internal:role=button[name="Expand all"
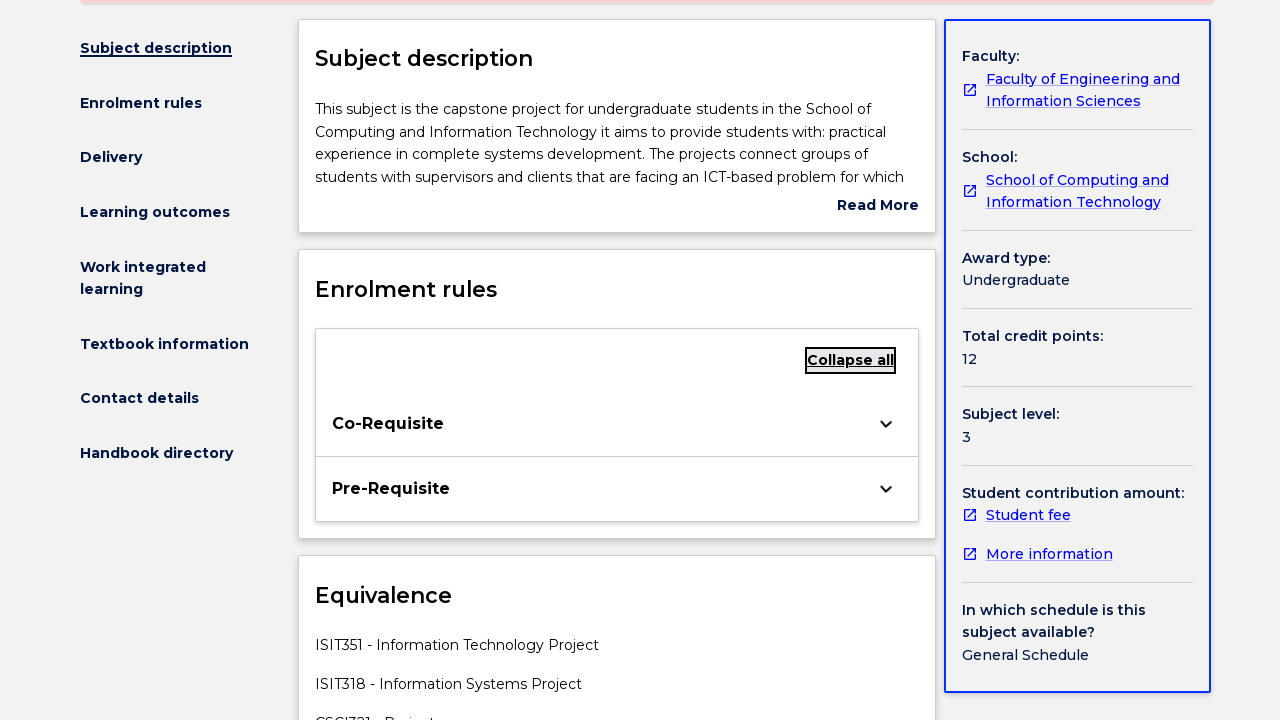

Pre-Requisite section expanded and visible
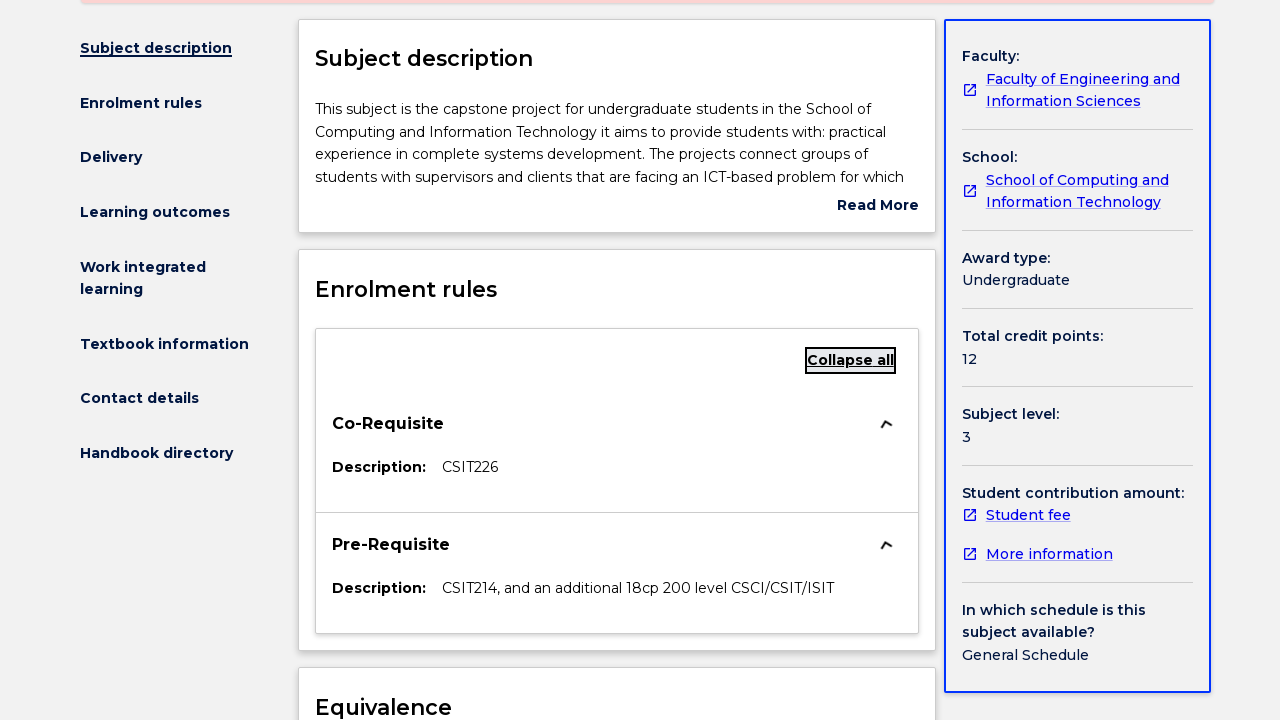

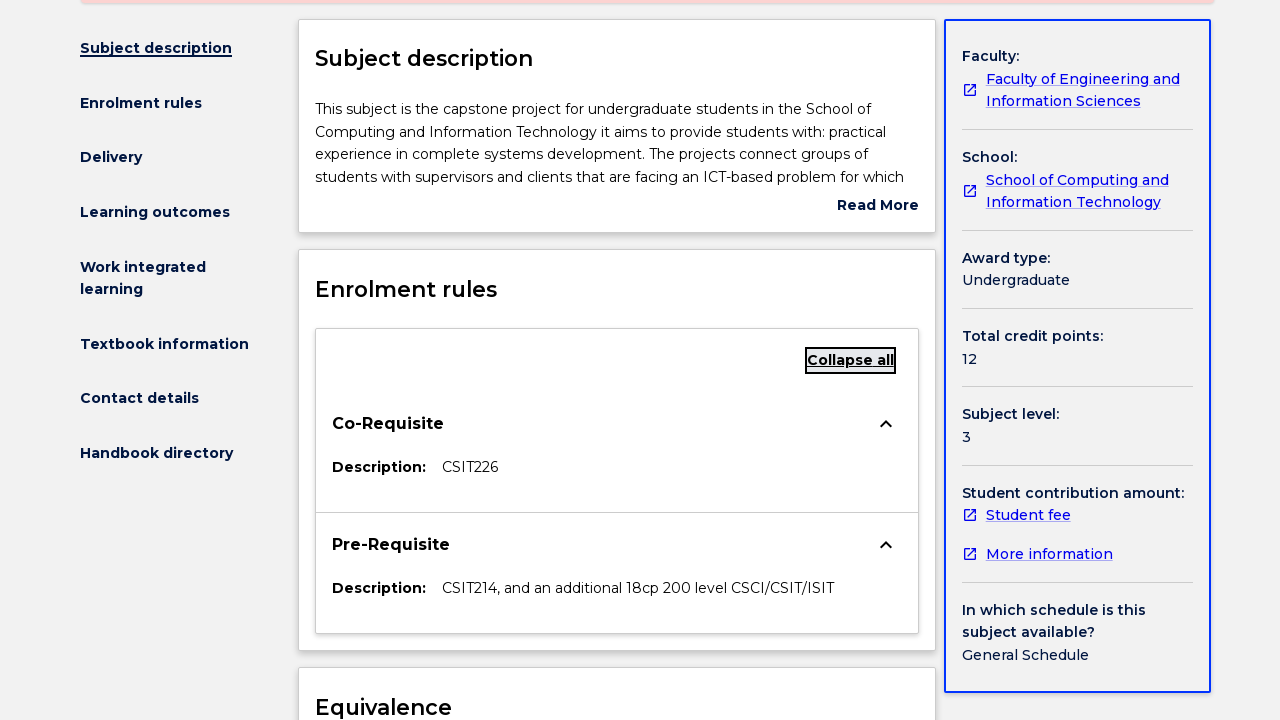